Tests a multi-step registration form by filling in personal information (name, phone, email), address details (CEP, address, city, state), and payment information (card name, number, expiration, CVV) across three form sections.

Starting URL: https://onfly-rpa-forms-62njbv2kbq-uc.a.run.app/

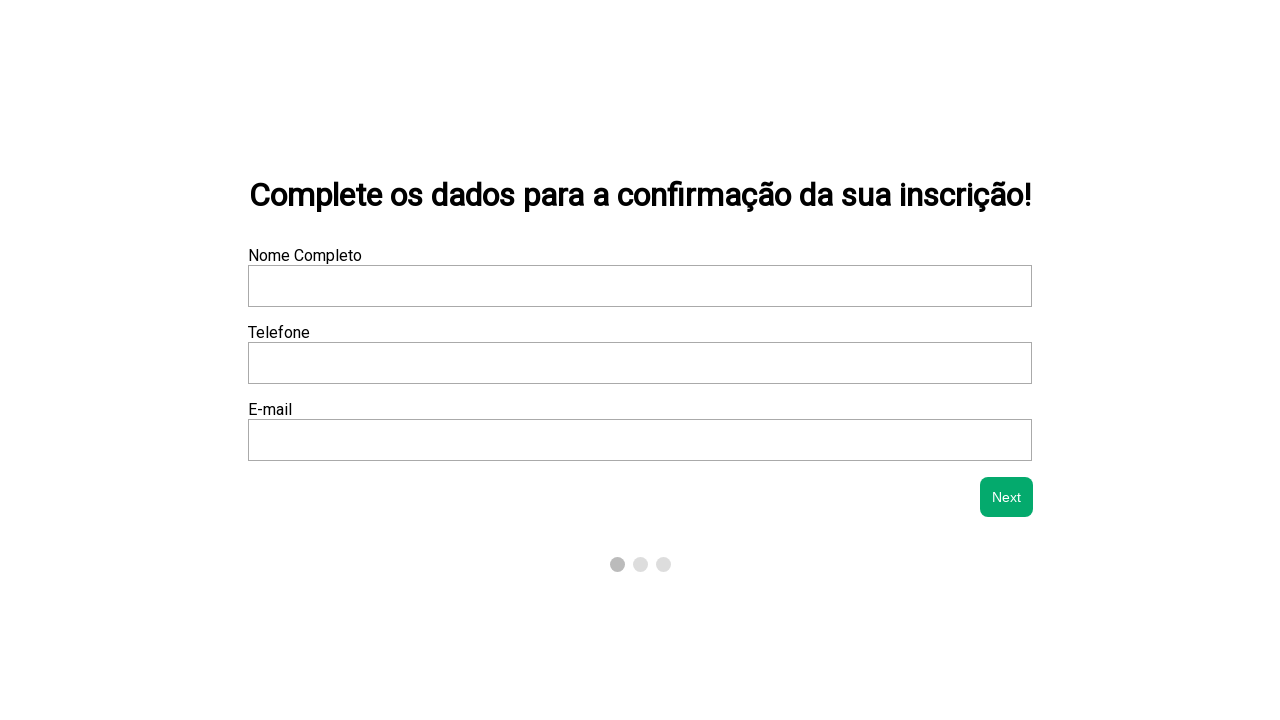

Name input field became visible
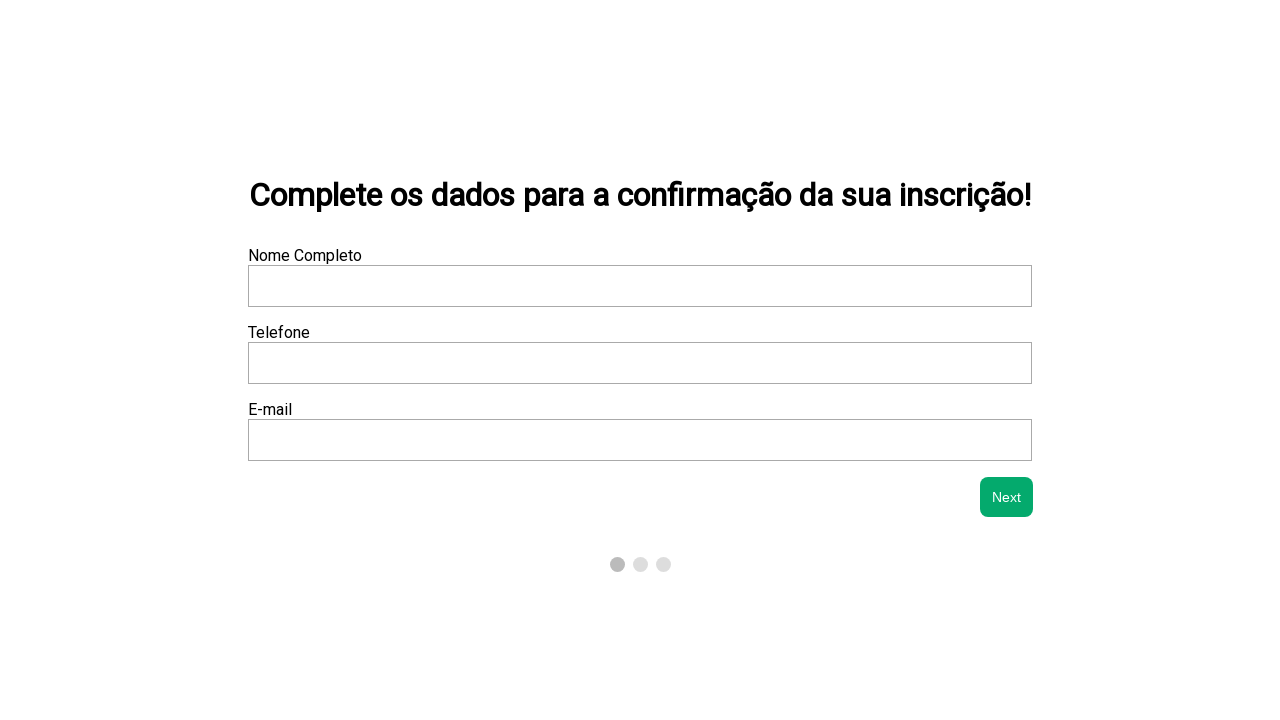

Filled name field with 'João Carlos Silva' on xpath=/html/body/div/div[2]/form/div[1]/div[1]/input
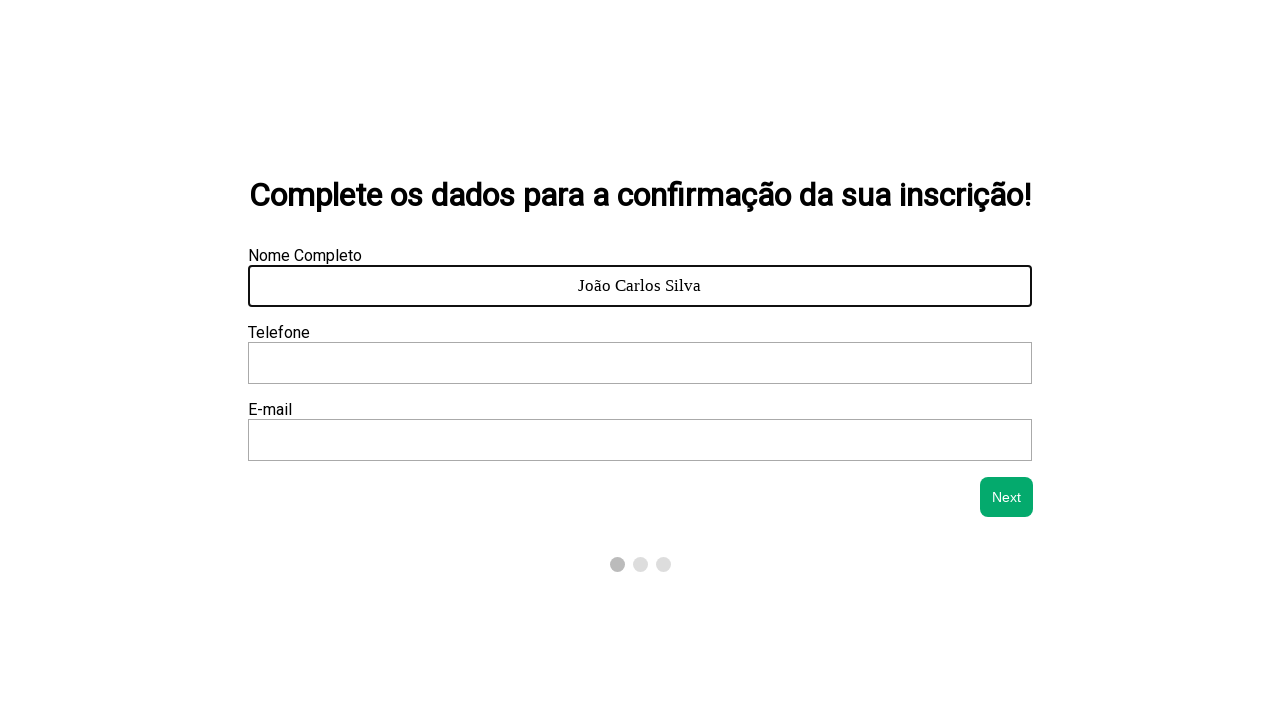

Phone input field became visible
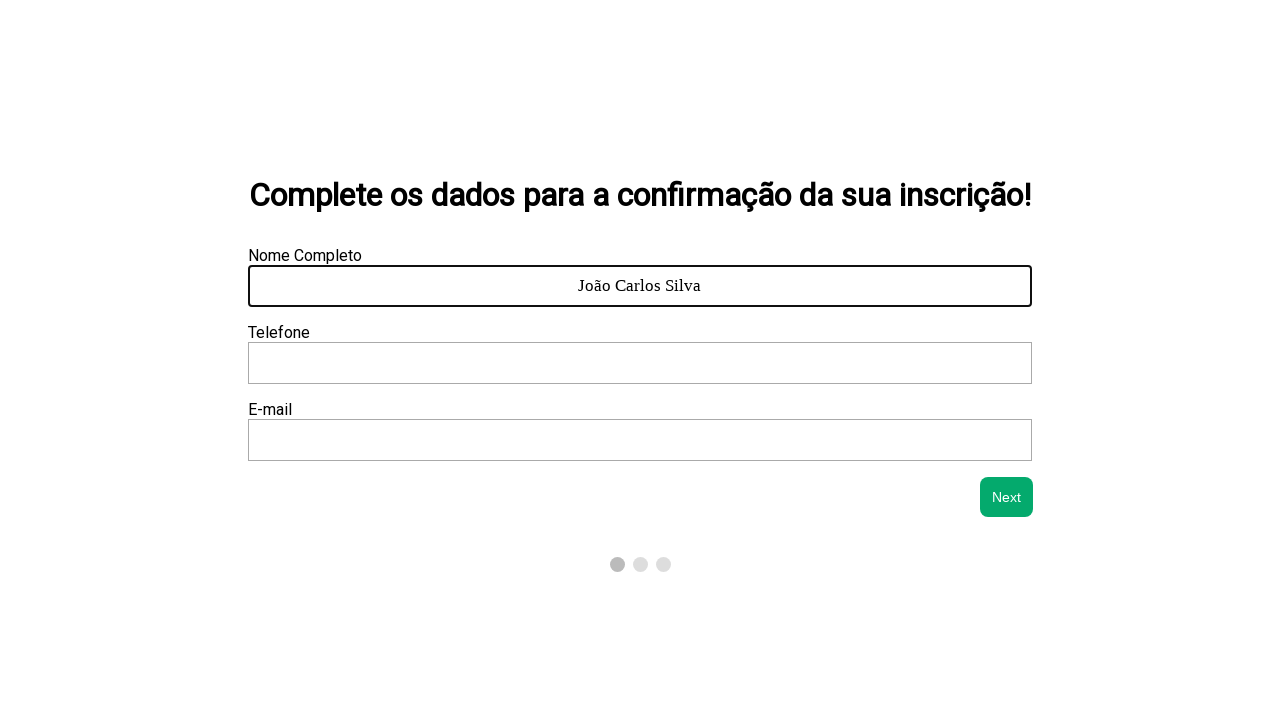

Filled phone field with '+55 31 98765-4321' on xpath=/html/body/div/div[2]/form/div[1]/div[2]/input
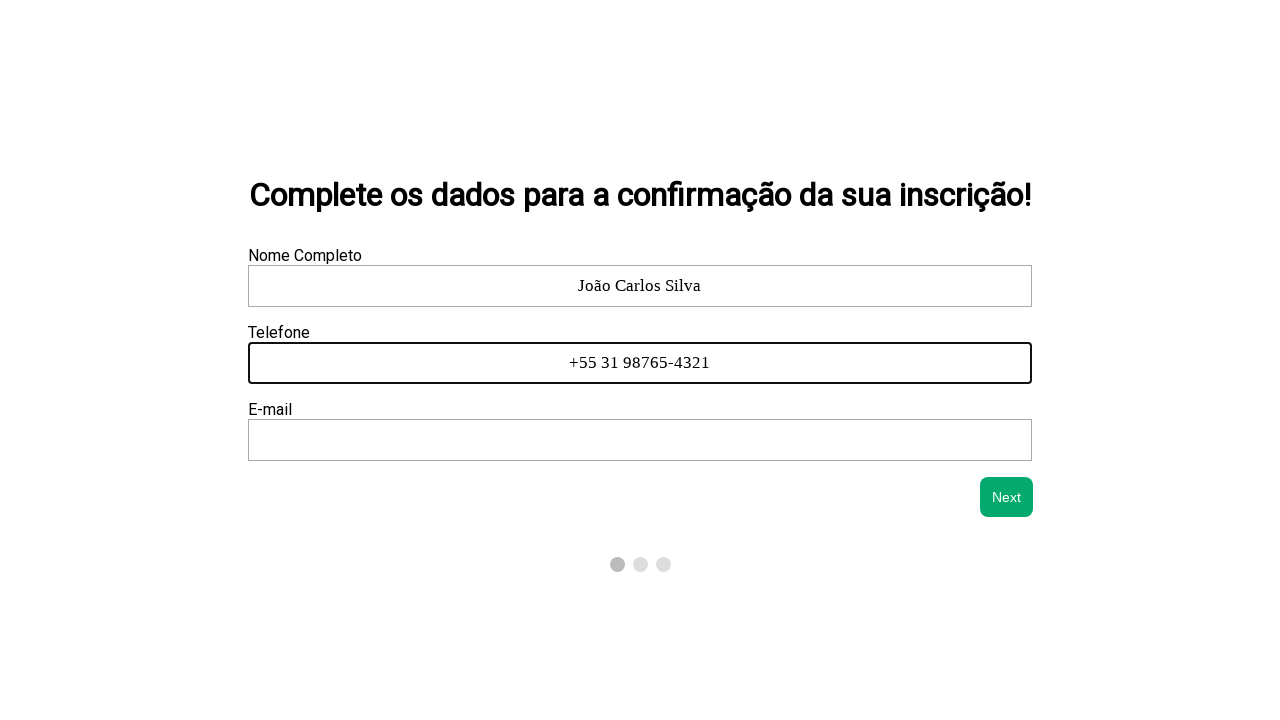

Email input field became visible
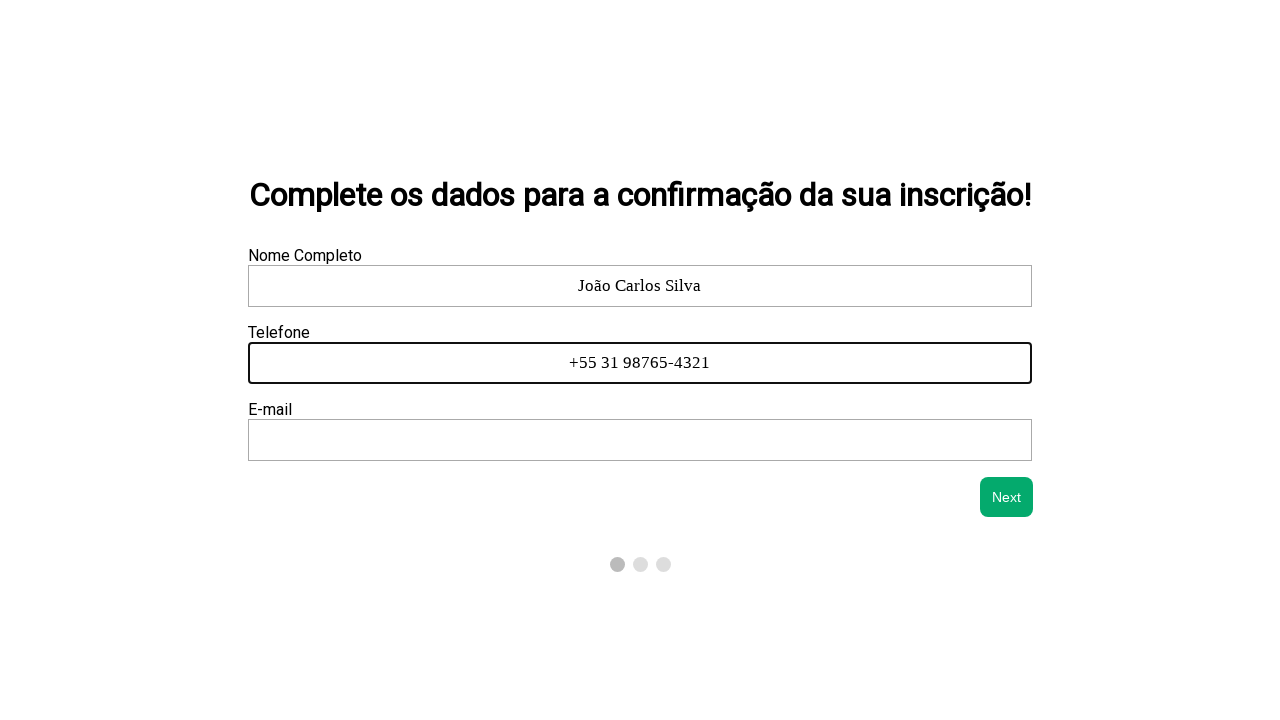

Filled email field with 'joao.carlos@example.com' on xpath=/html/body/div/div[2]/form/div[1]/div[3]/input
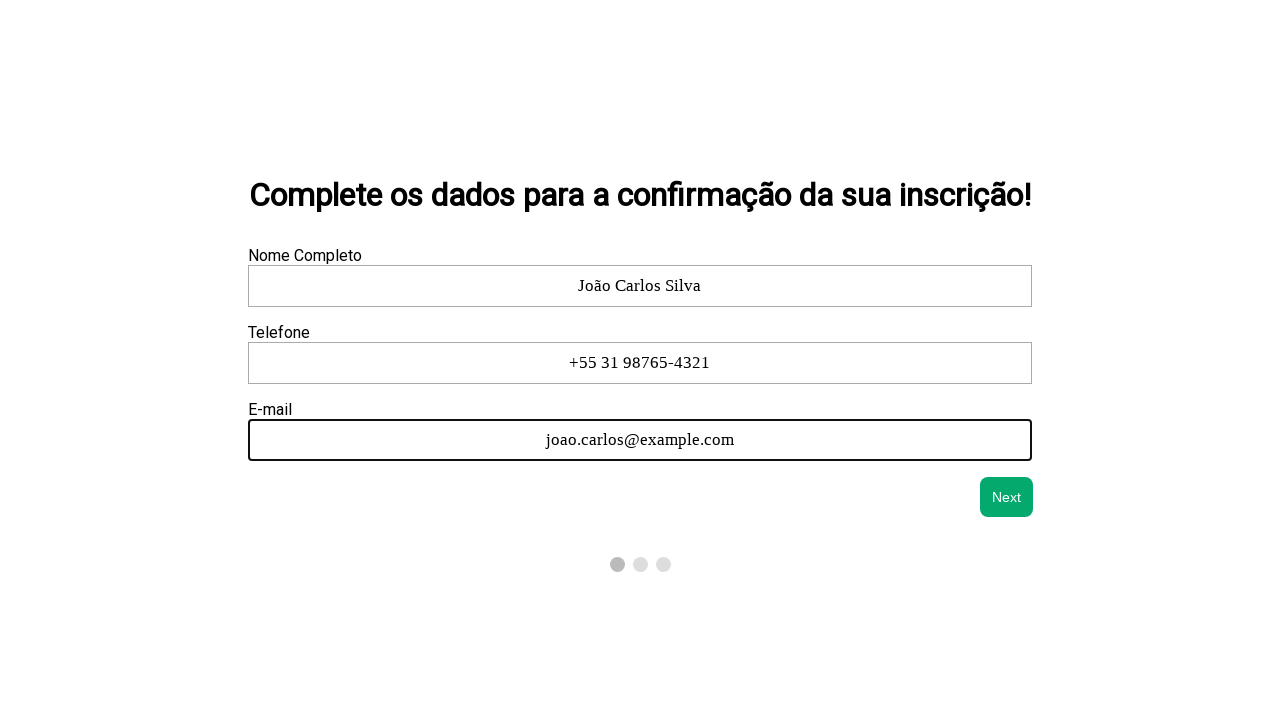

Clicked next button to proceed to address information section at (1007, 497) on #next-btn
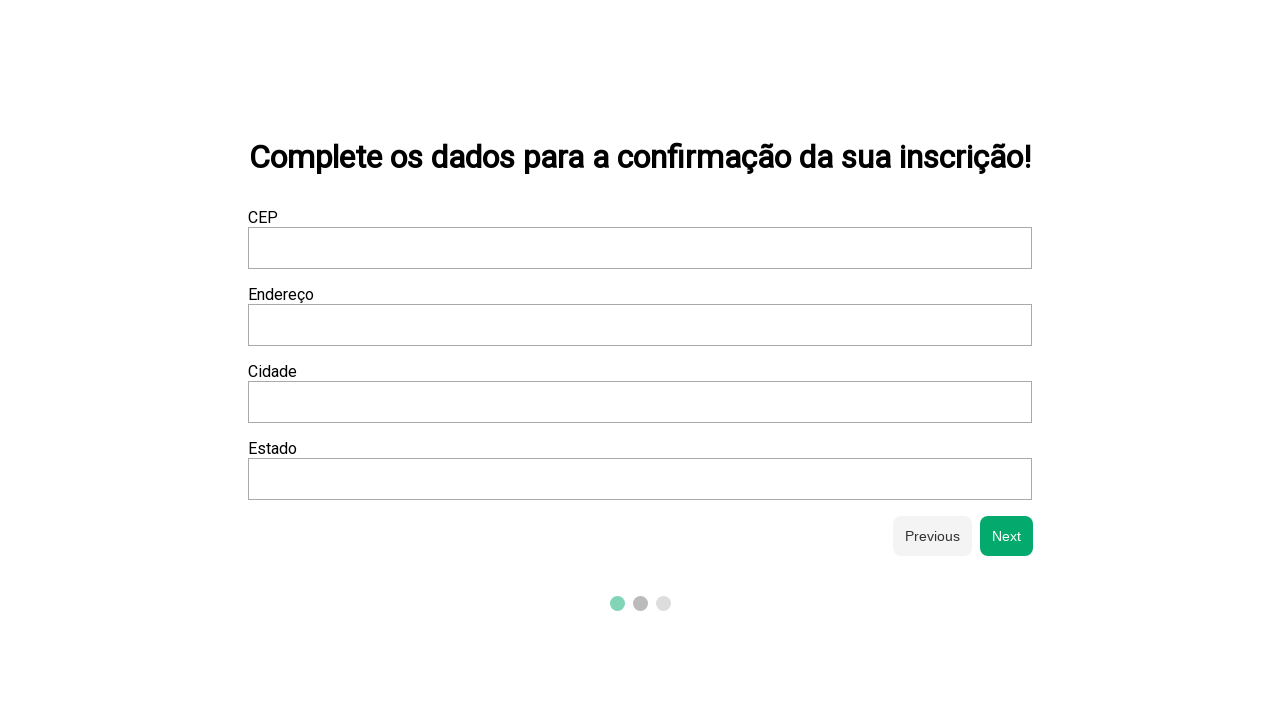

CEP input field became visible
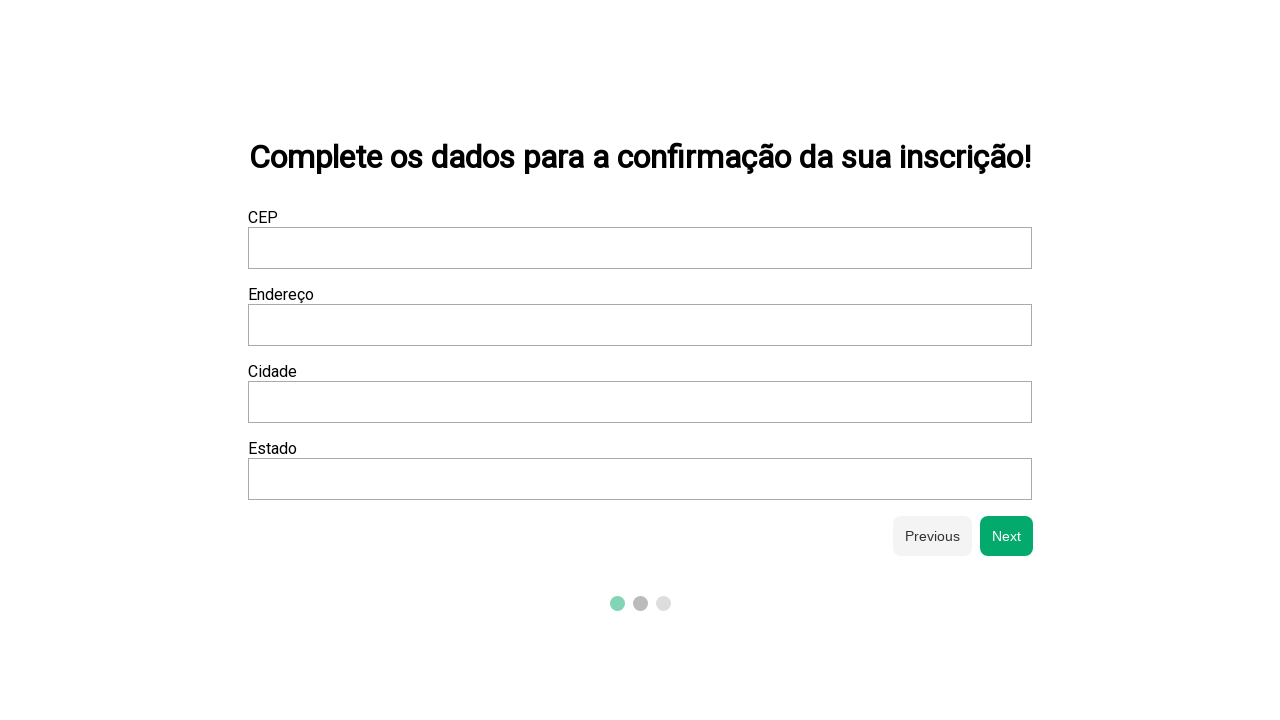

Filled CEP field with '36301266' on xpath=/html/body/div/div[2]/form/div[2]/div[1]/input
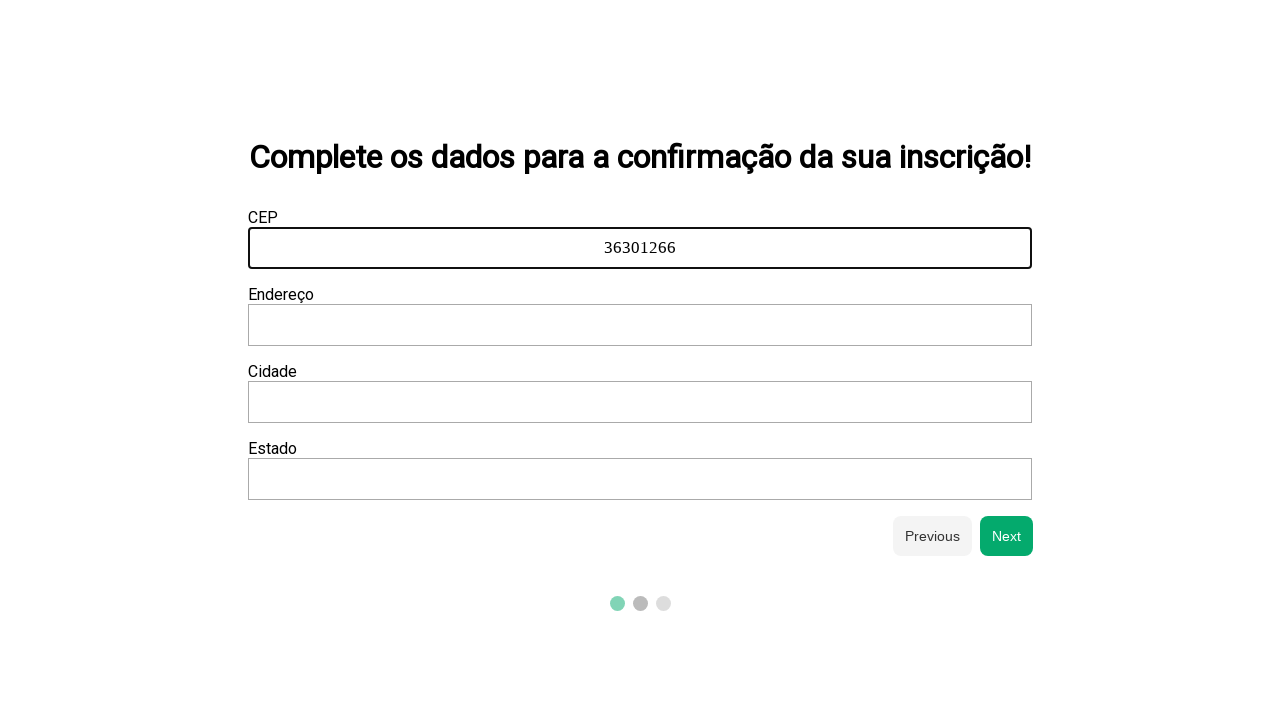

Address input field became visible
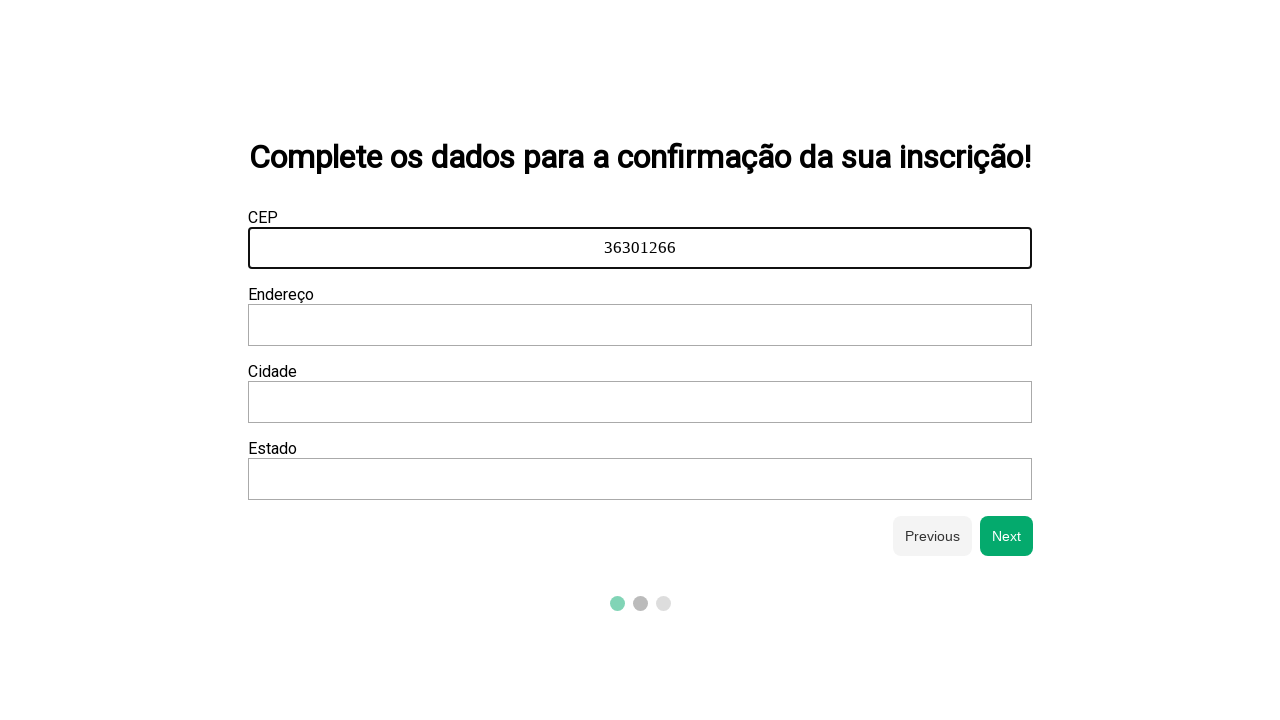

Filled address field with 'Rua teste da silva' on xpath=/html/body/div/div[2]/form/div[2]/div[2]/input
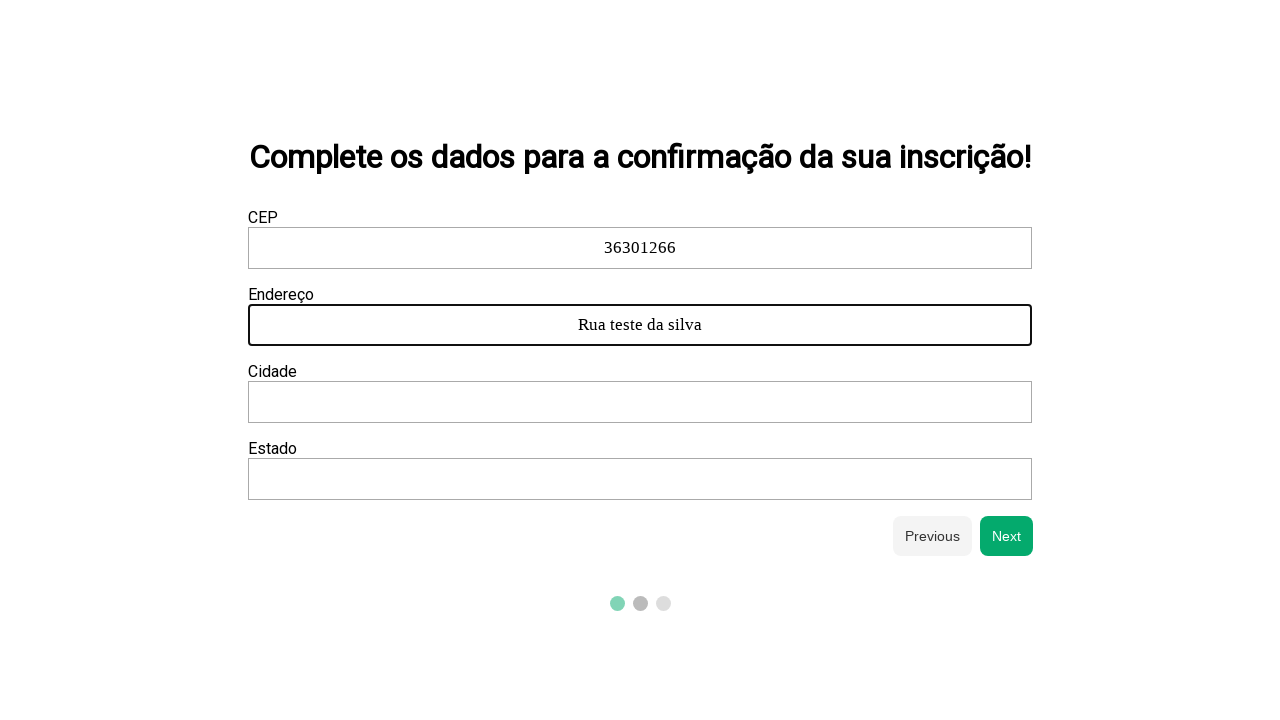

City input field became visible
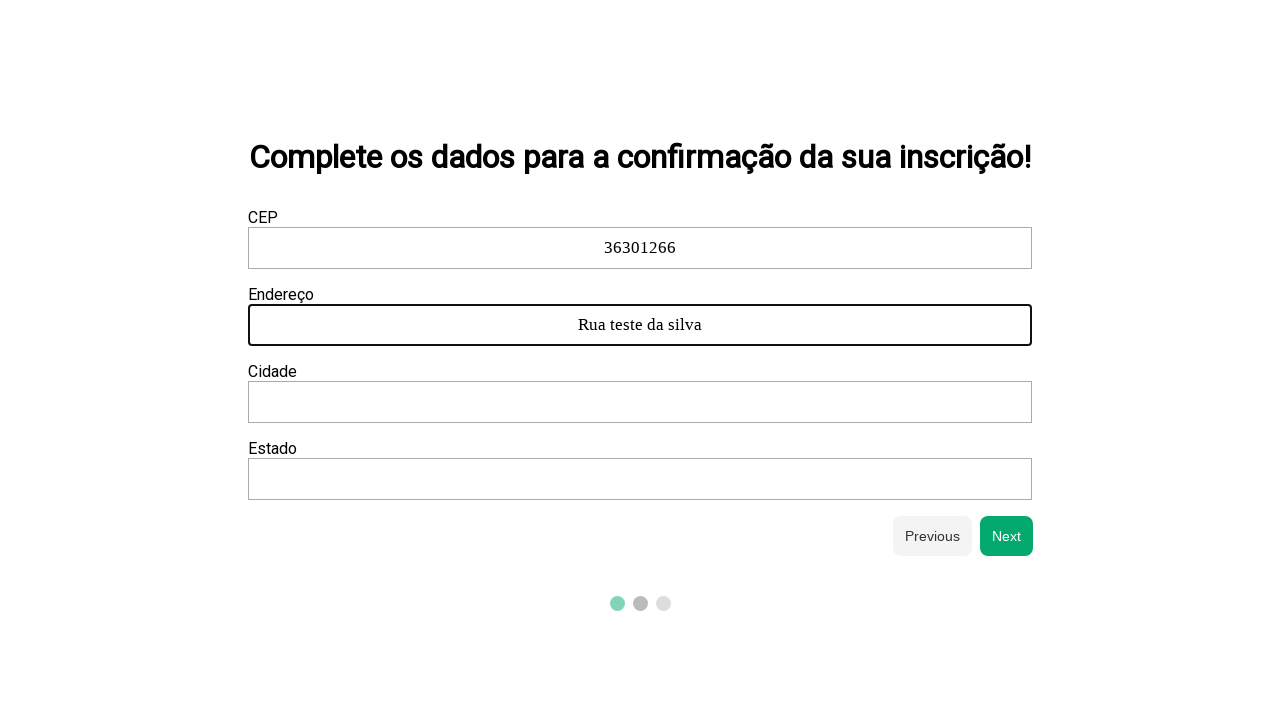

Filled city field with 'Belo Horizonte' on xpath=/html/body/div/div[2]/form/div[2]/div[3]/input
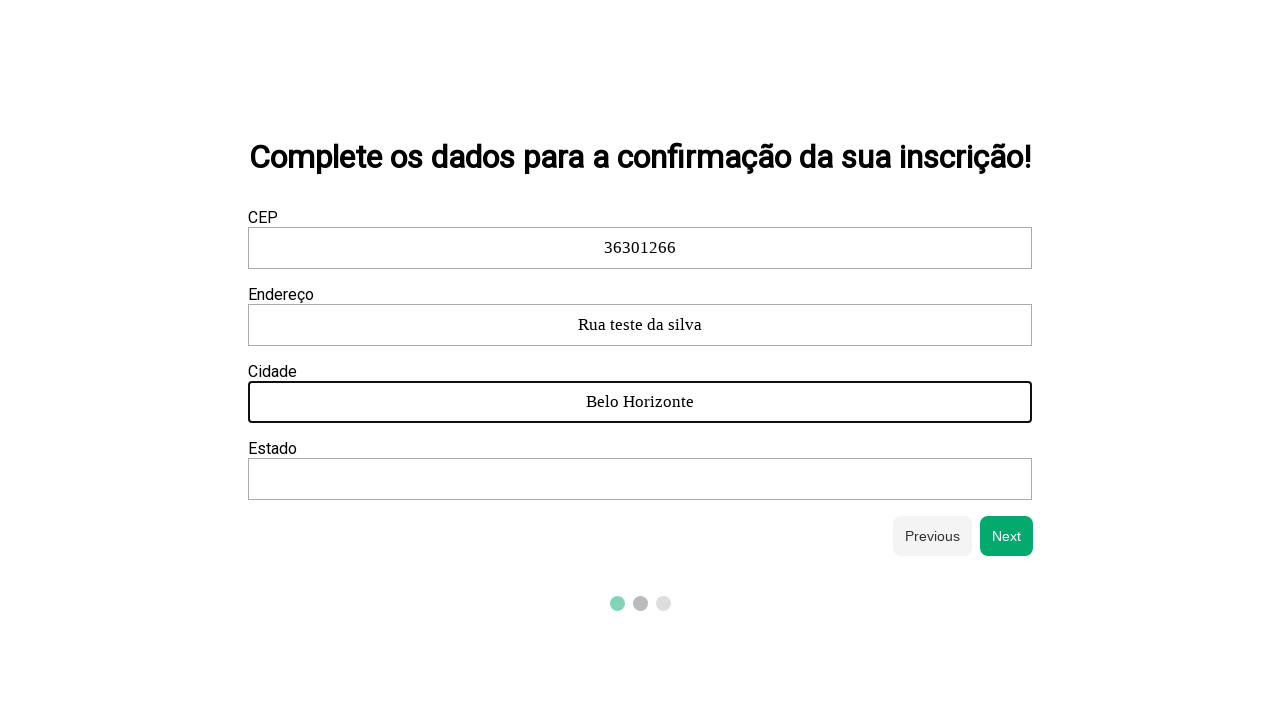

State input field became visible
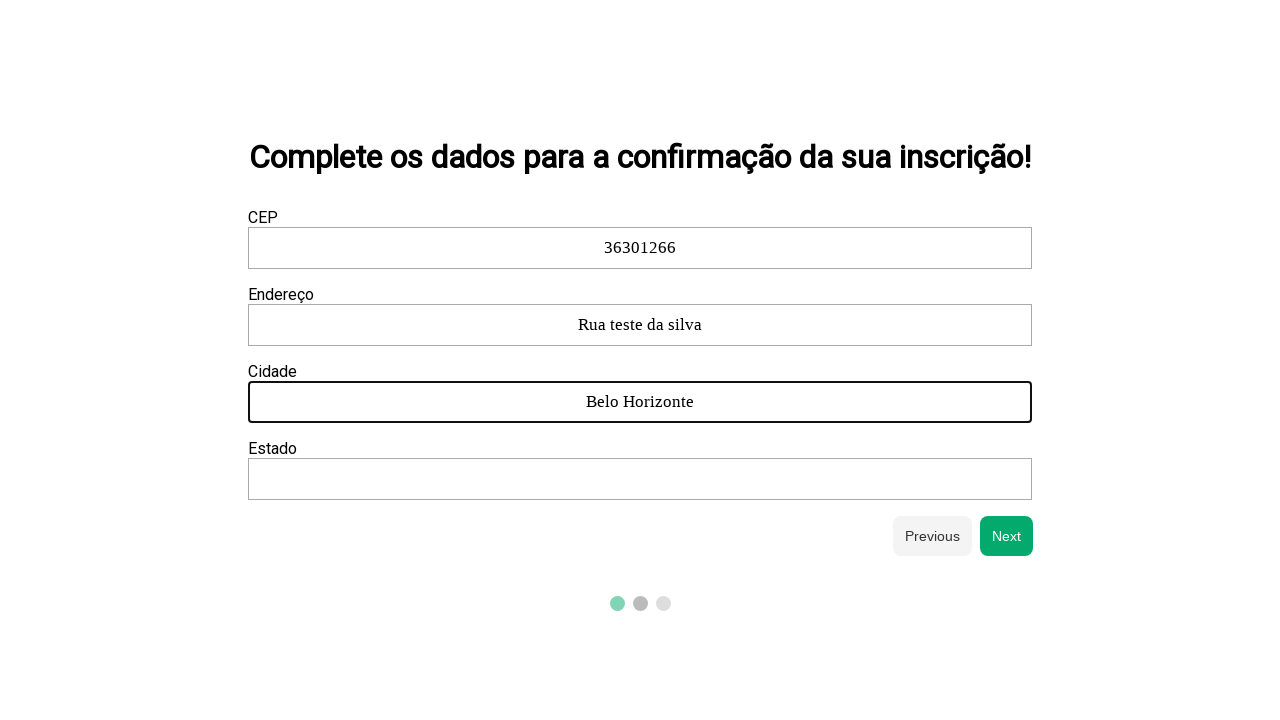

Filled state field with 'MG' on xpath=/html/body/div/div[2]/form/div[2]/div[4]/input
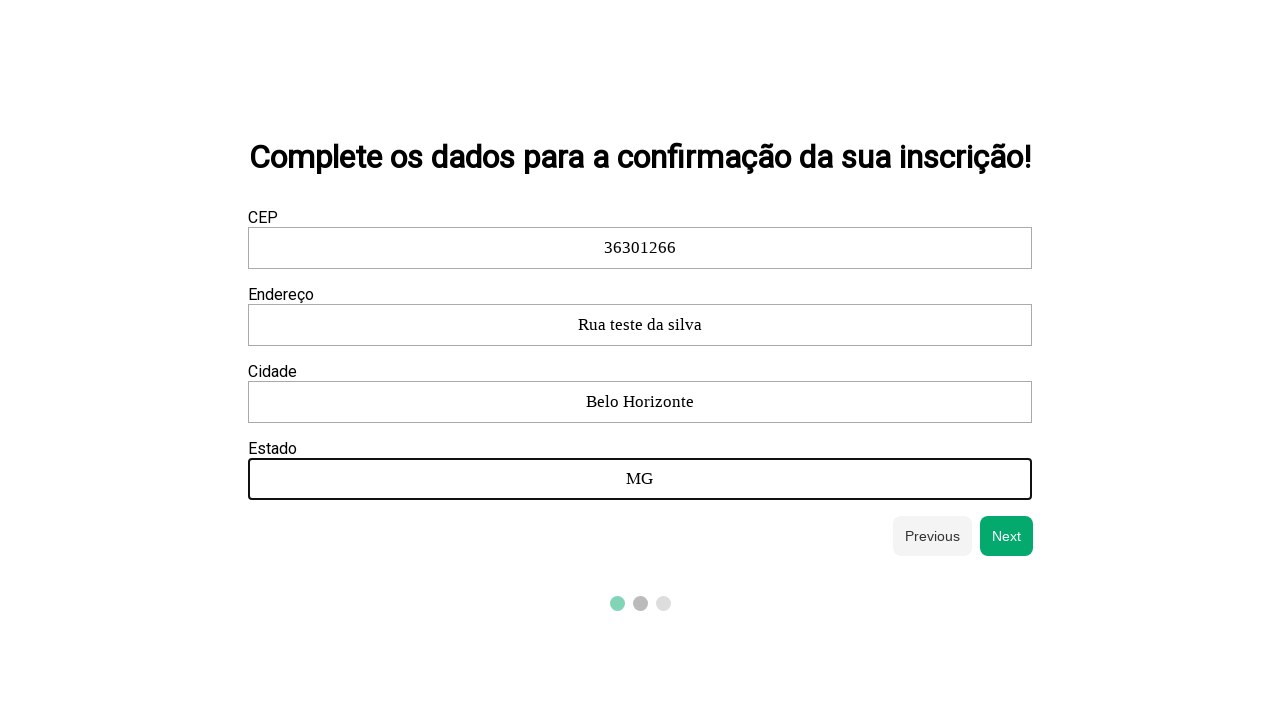

Clicked next button to proceed to payment information section at (1007, 536) on #next-btn
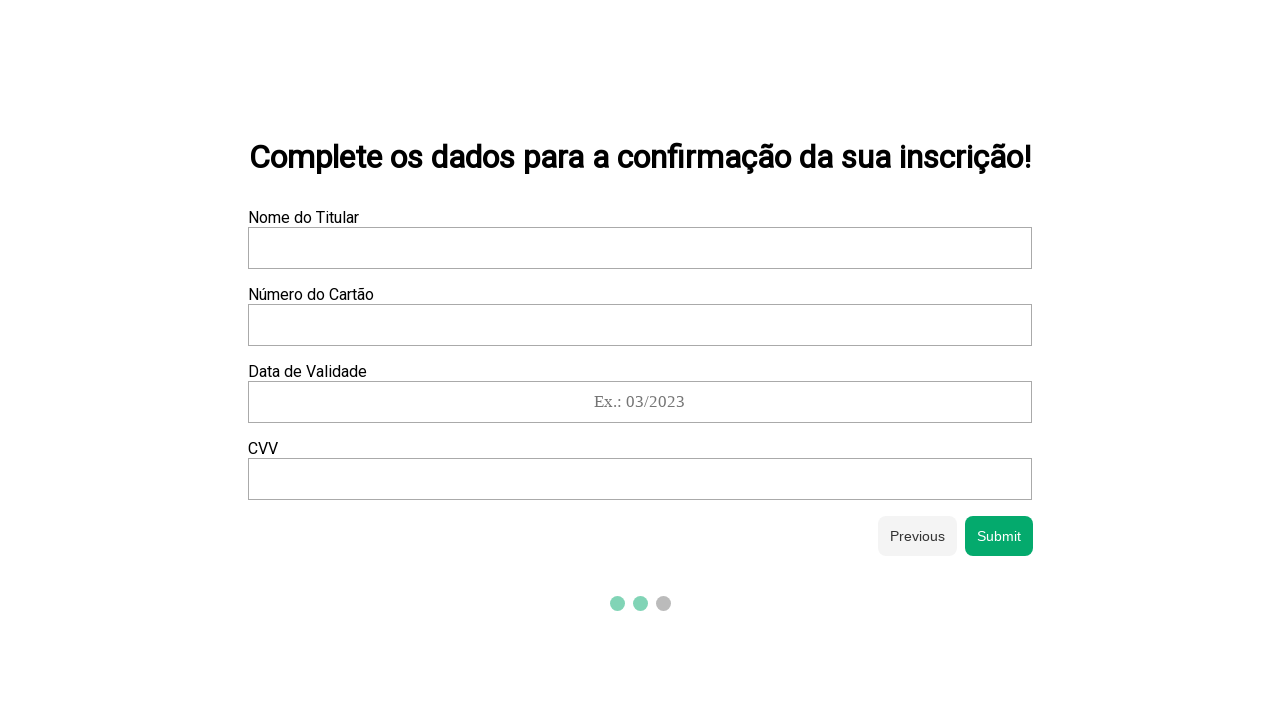

Card name input field became visible
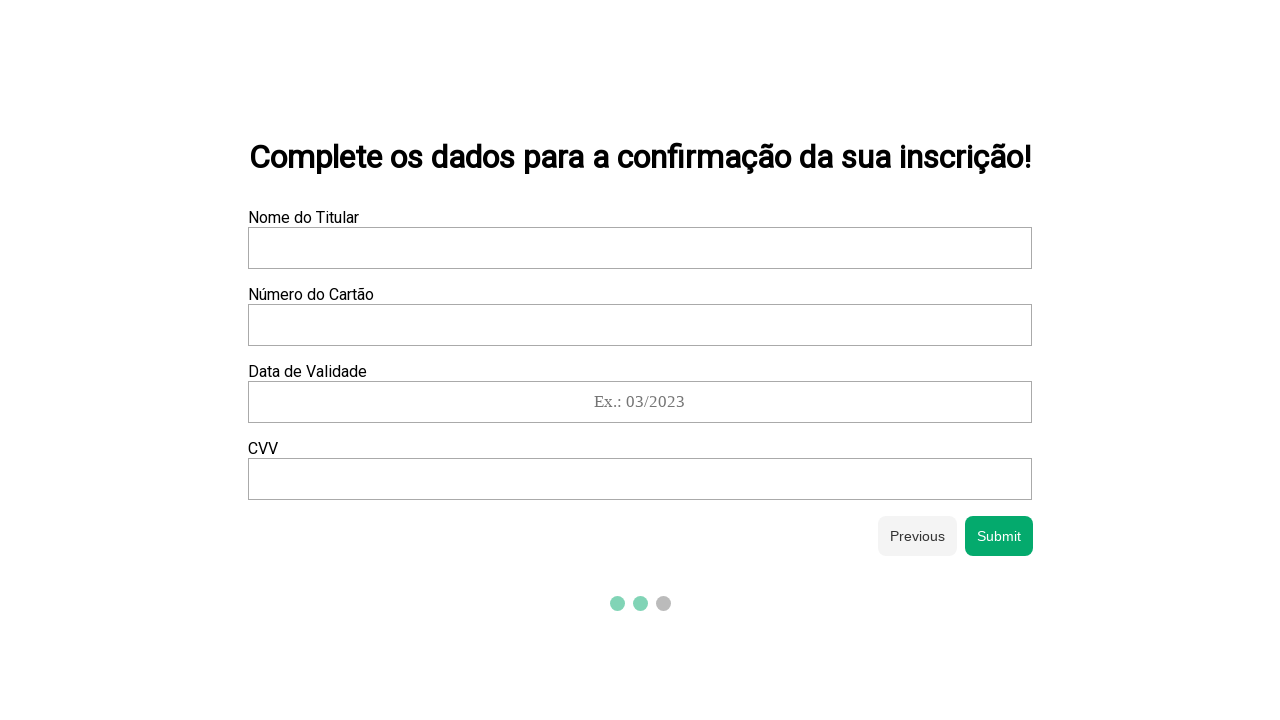

Filled card name field with 'João Carlos Silva' on xpath=/html/body/div/div[2]/form/div[3]/div[1]/input
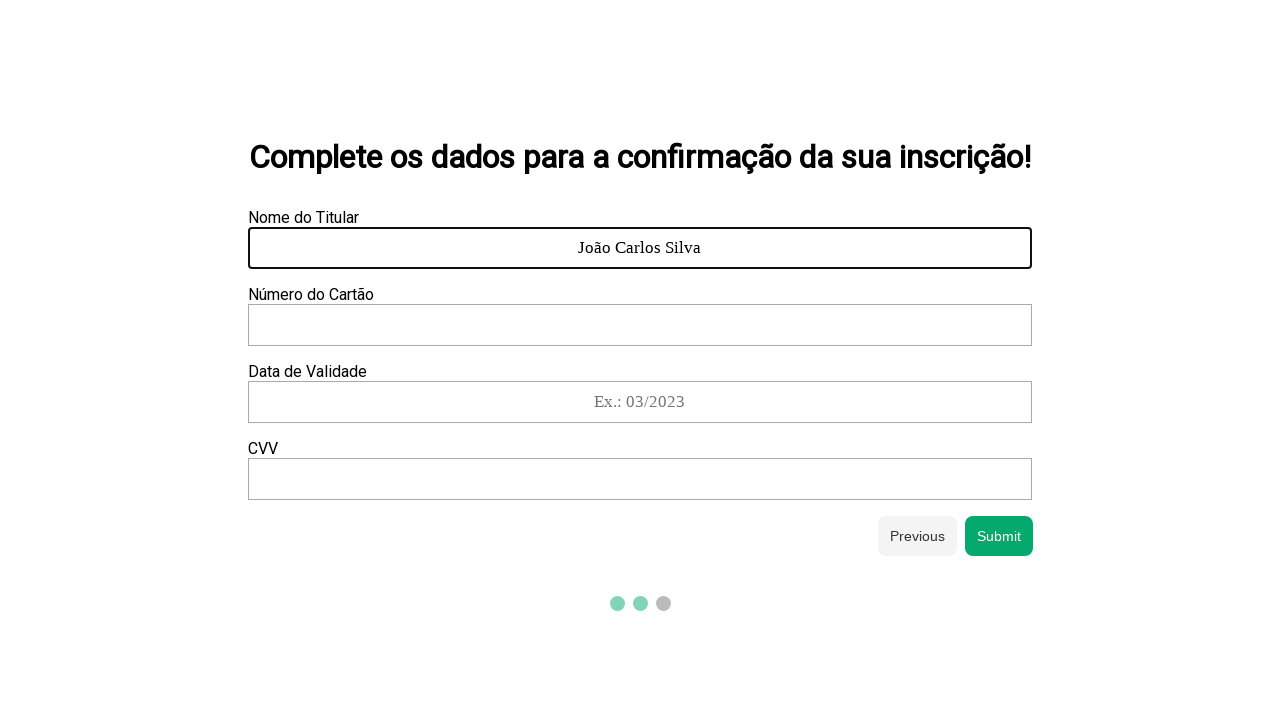

Card number input field became visible
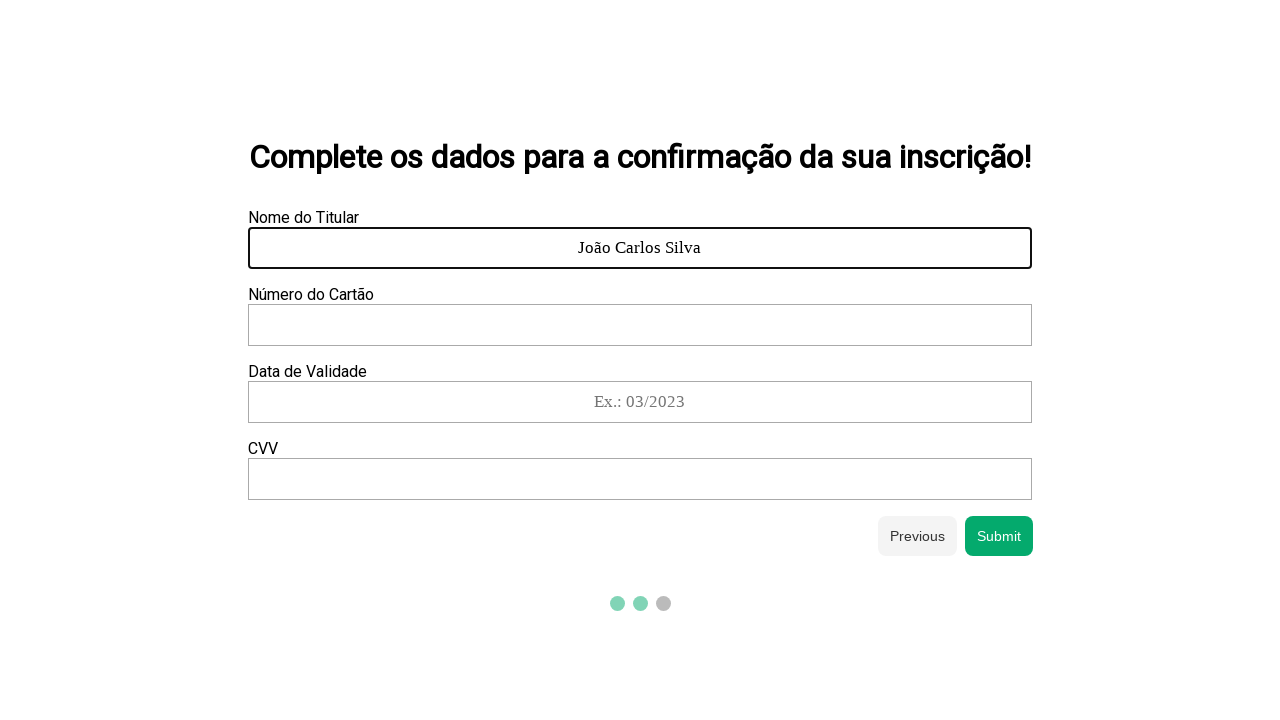

Filled card number field with '4532015112830366' on xpath=/html/body/div/div[2]/form/div[3]/div[2]/input
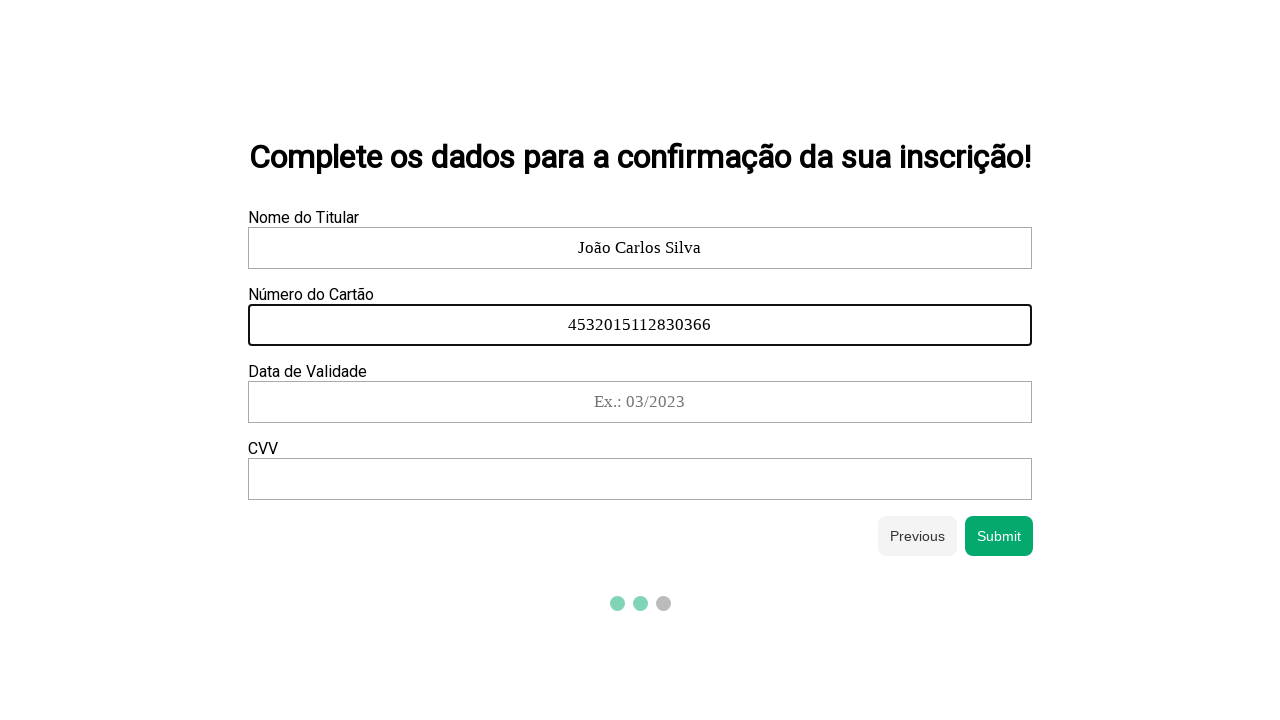

Card expiration input field became visible
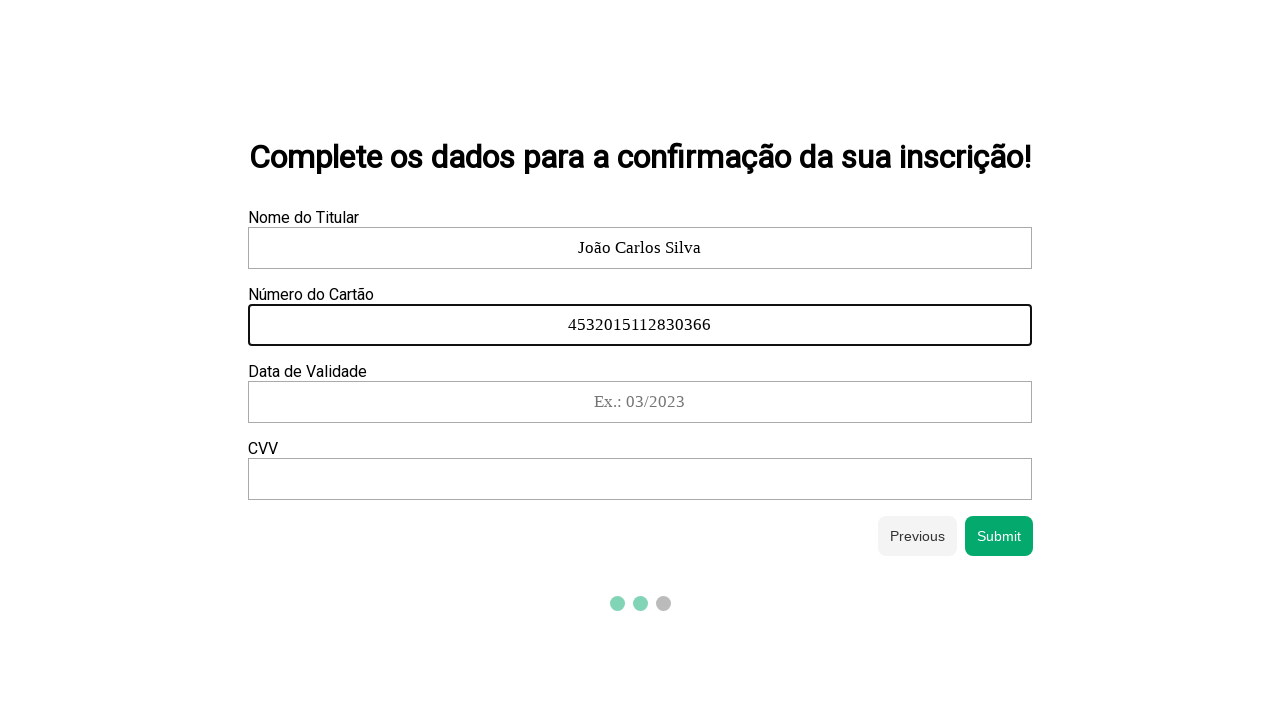

Filled card expiration field with '12/2027' on xpath=/html/body/div/div[2]/form/div[3]/div[3]/input
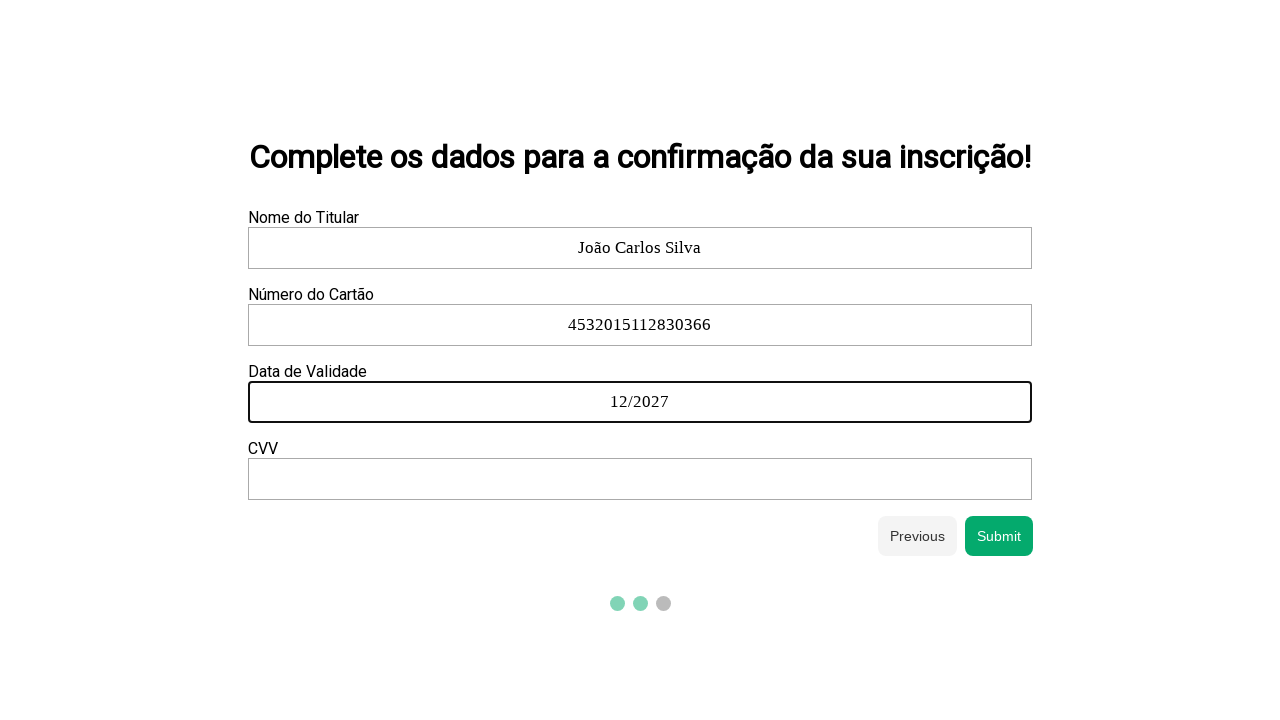

CVV input field became visible
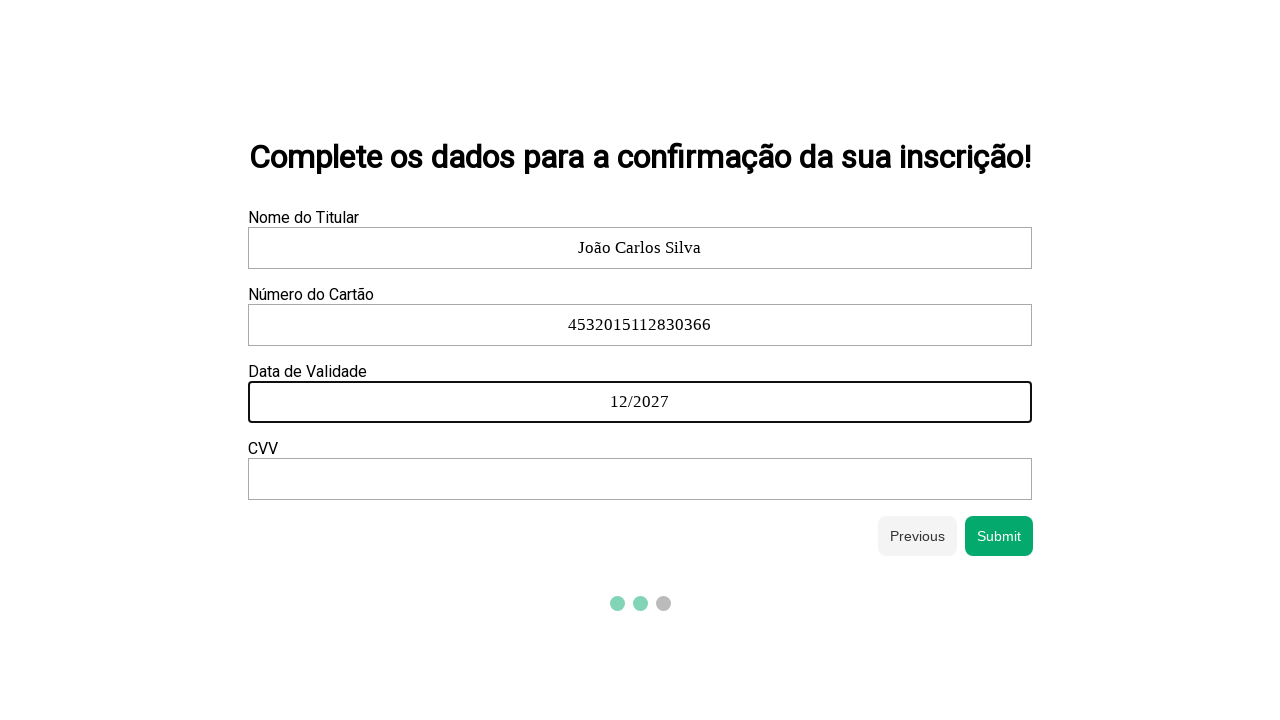

Filled CVV field with '331' on xpath=/html/body/div/div[2]/form/div[3]/div[4]/input
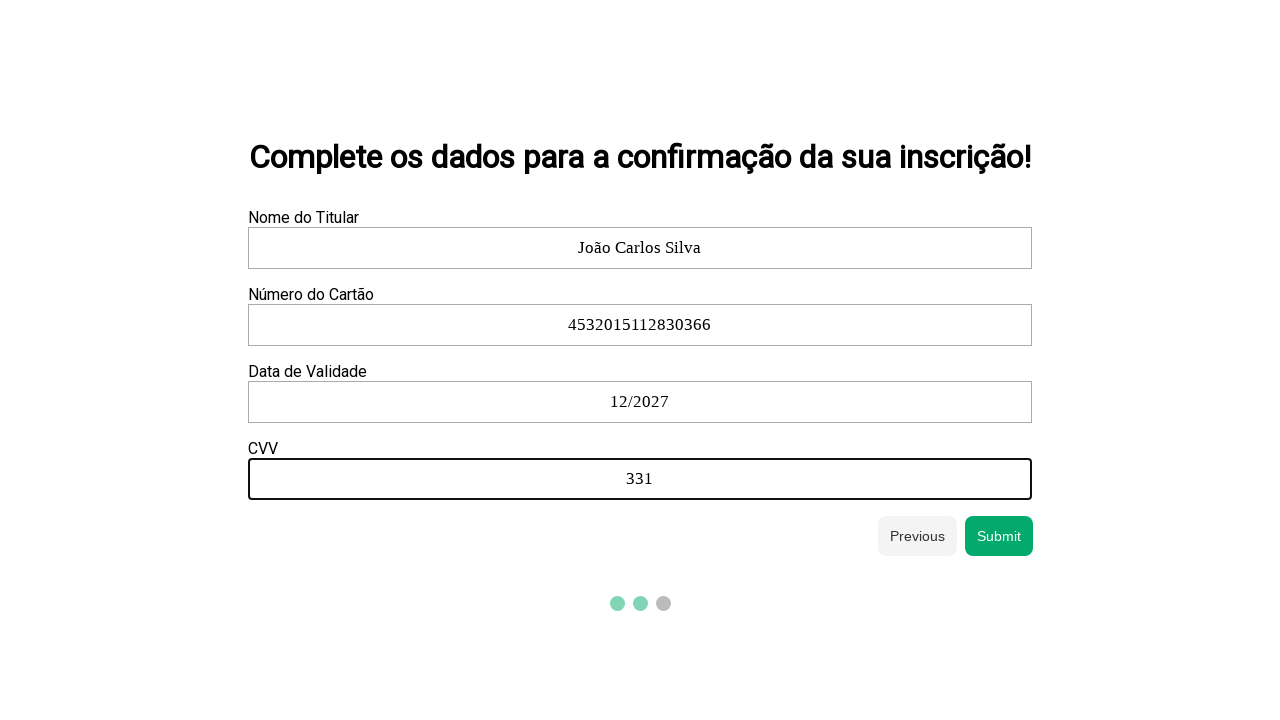

Clicked submit button to complete multi-step registration form at (999, 536) on #next-btn
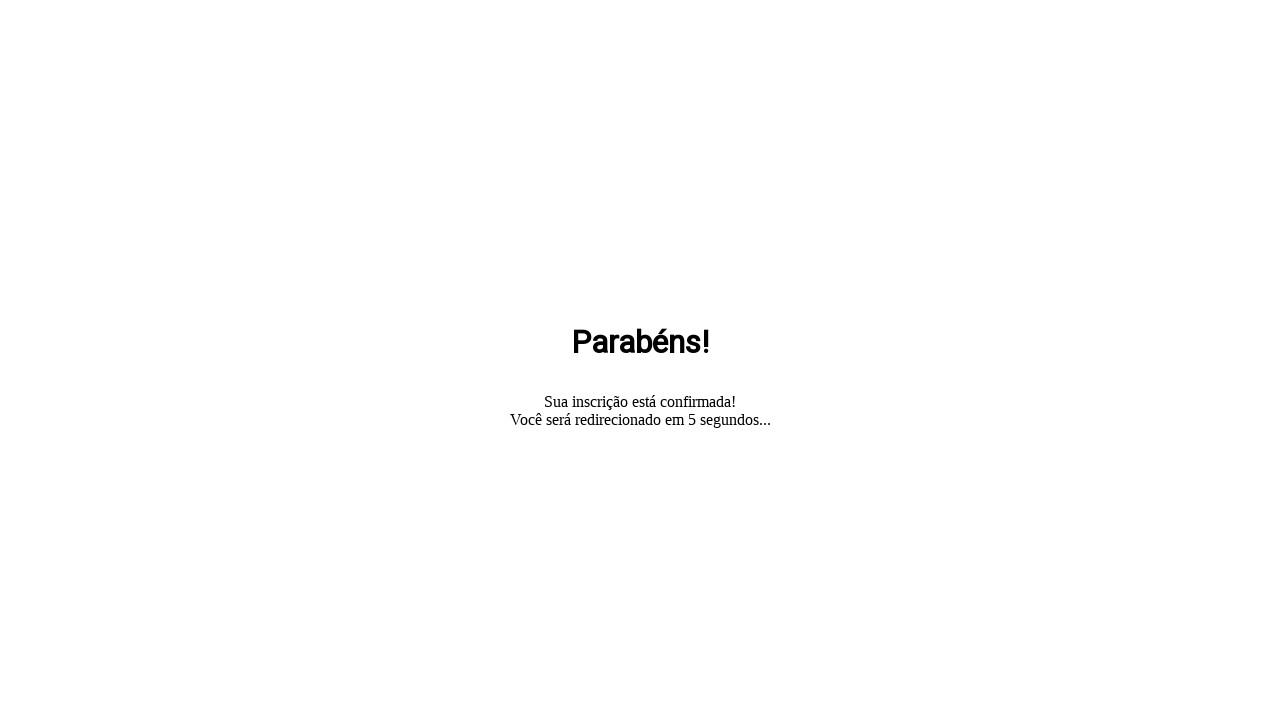

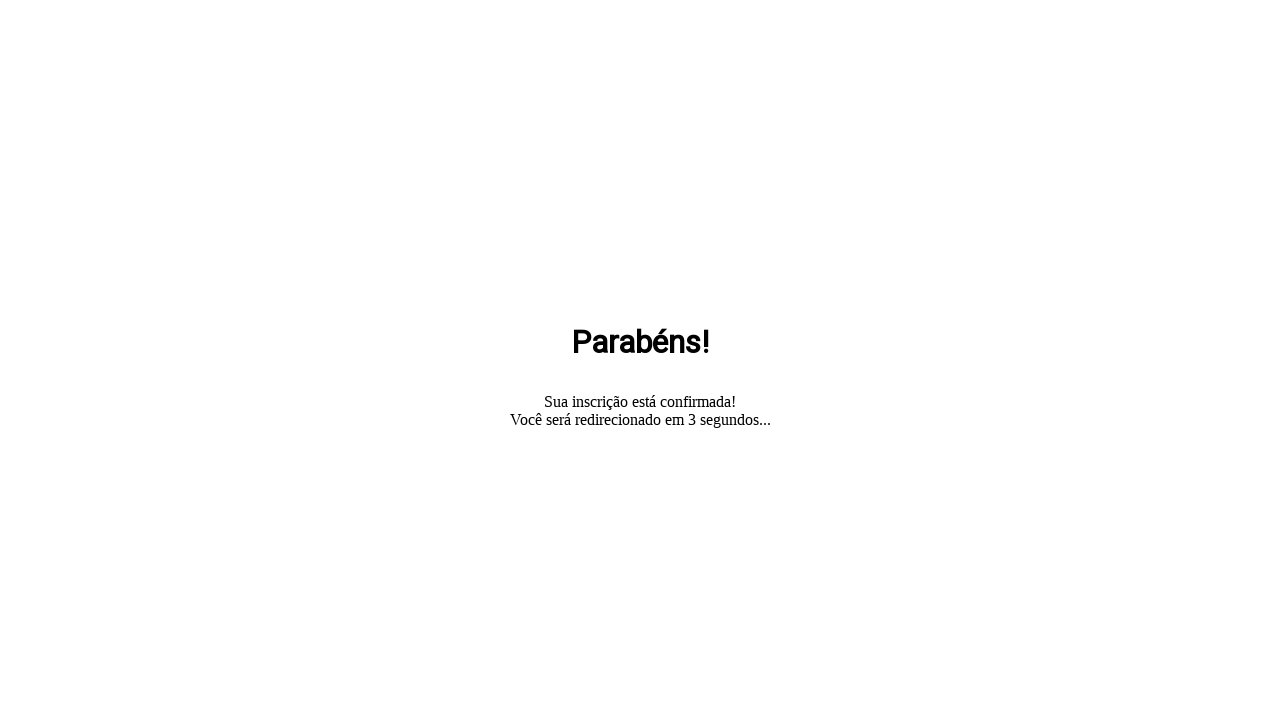